Tests pagination functionality by navigating through pages of offers to find a specific item (Pineapple) in the table, clicking the Next button until the item is found.

Starting URL: https://rahulshettyacademy.com/seleniumPractise/#/offers

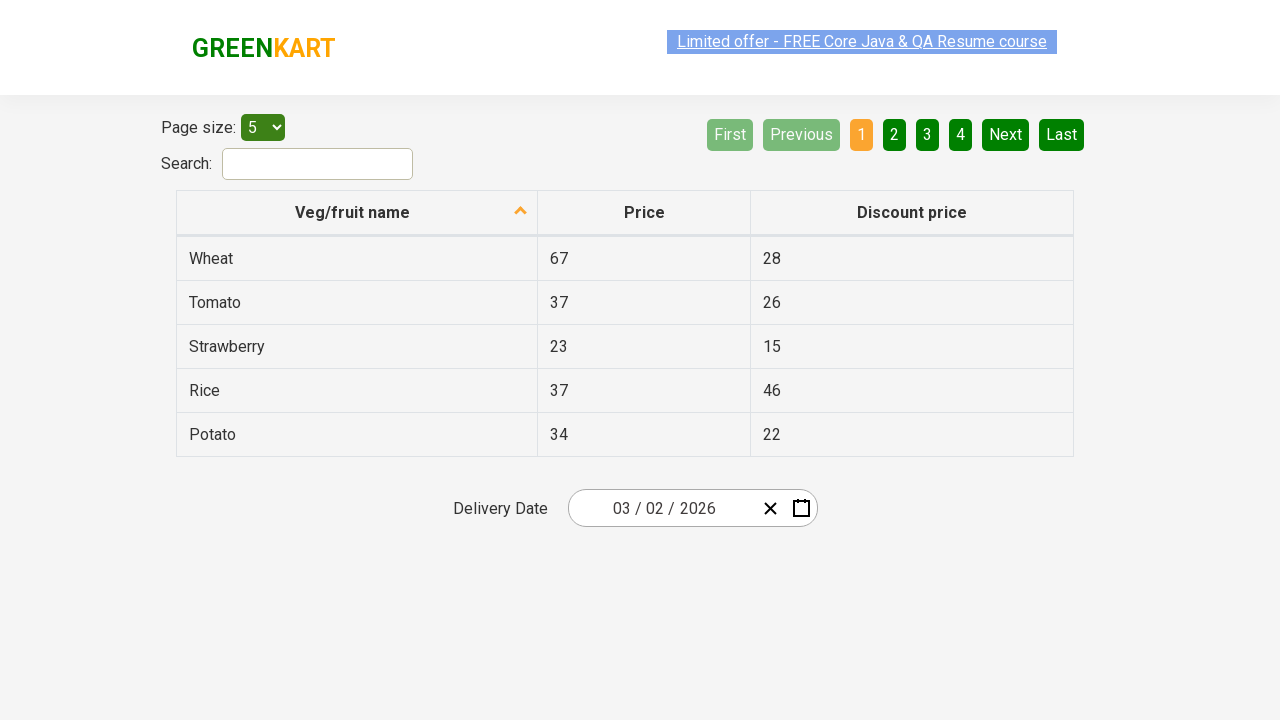

Offers table loaded - waited for vegetable name cells
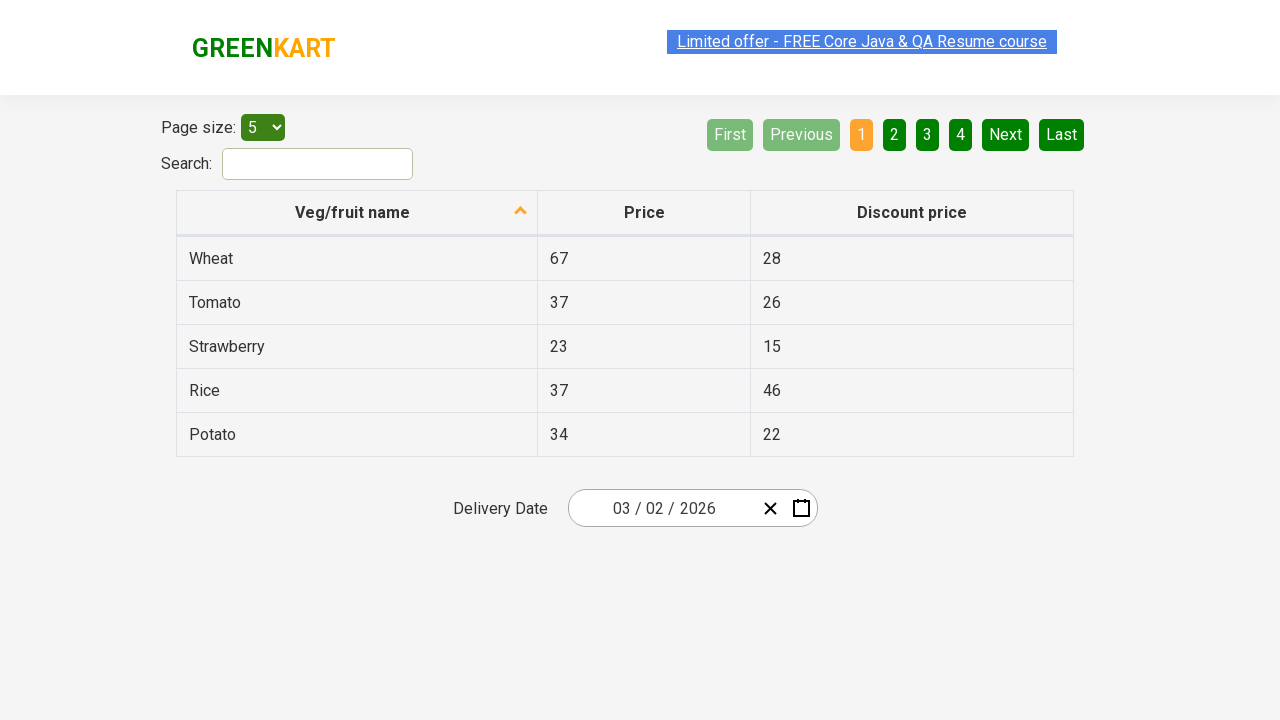

Checked current page - found 5 vegetable entries
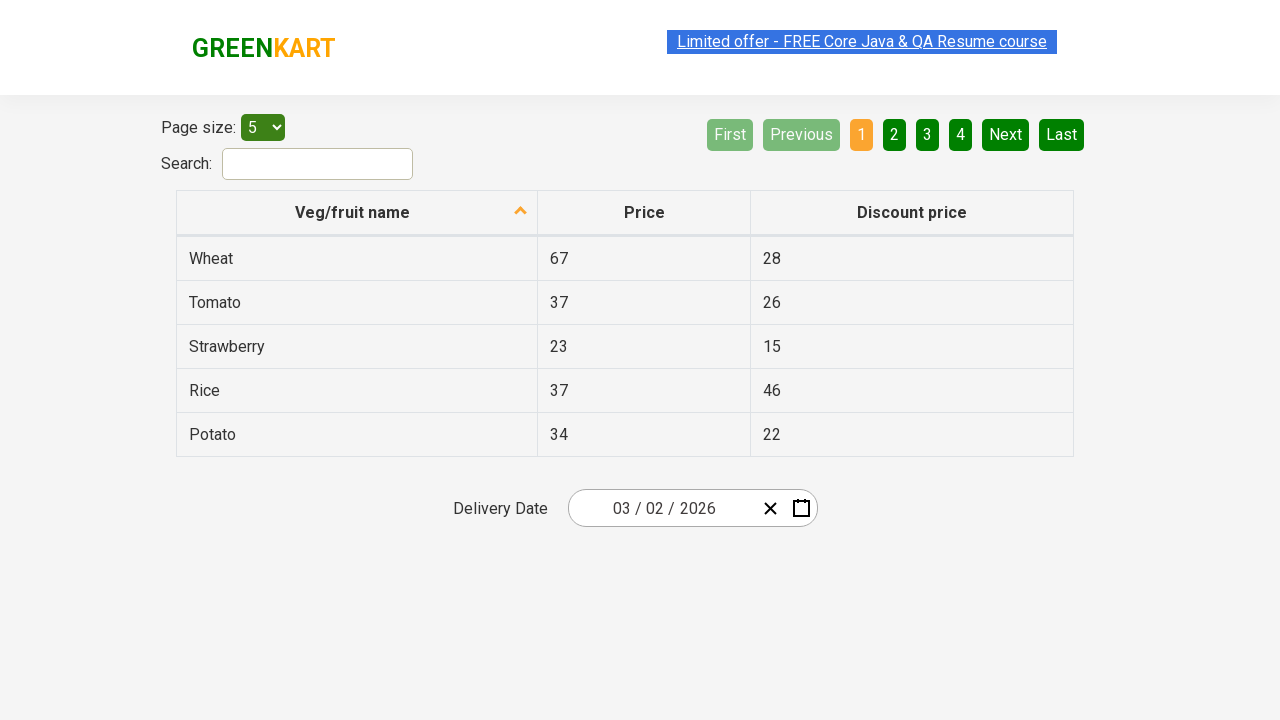

Clicked Next button to navigate to next page at (1006, 134) on [aria-label='Next']
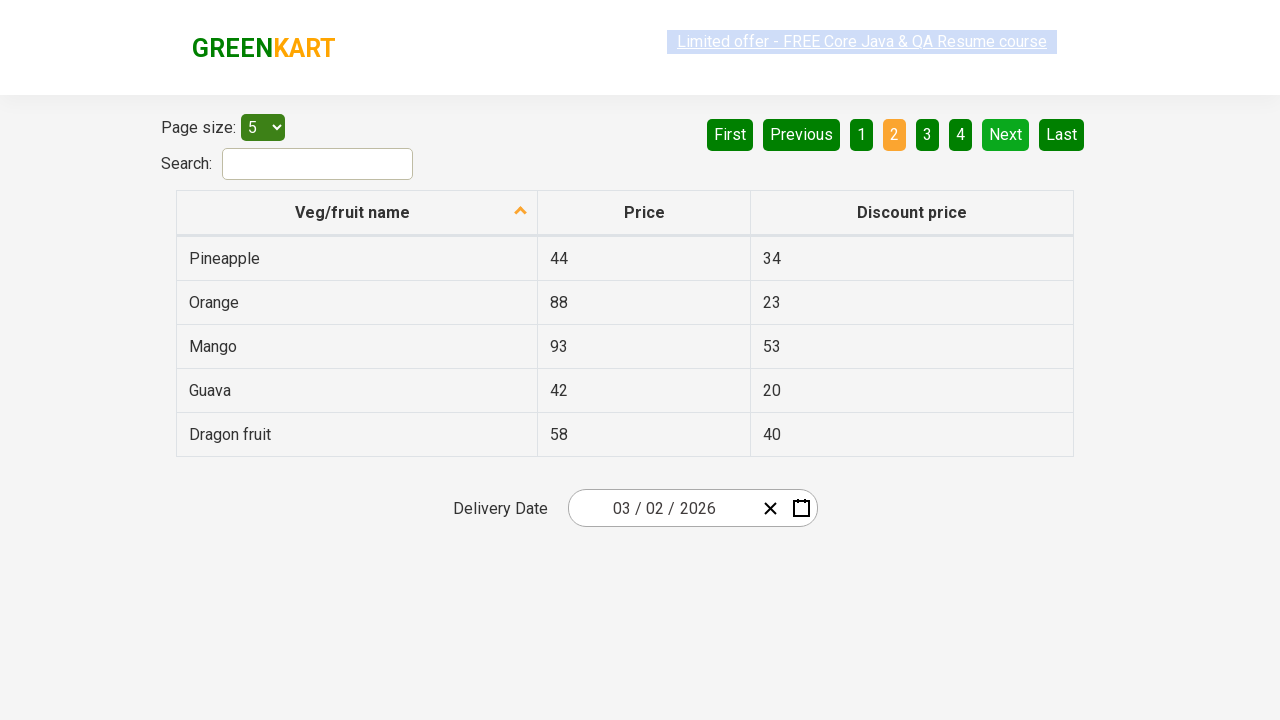

Waited for table to update after pagination
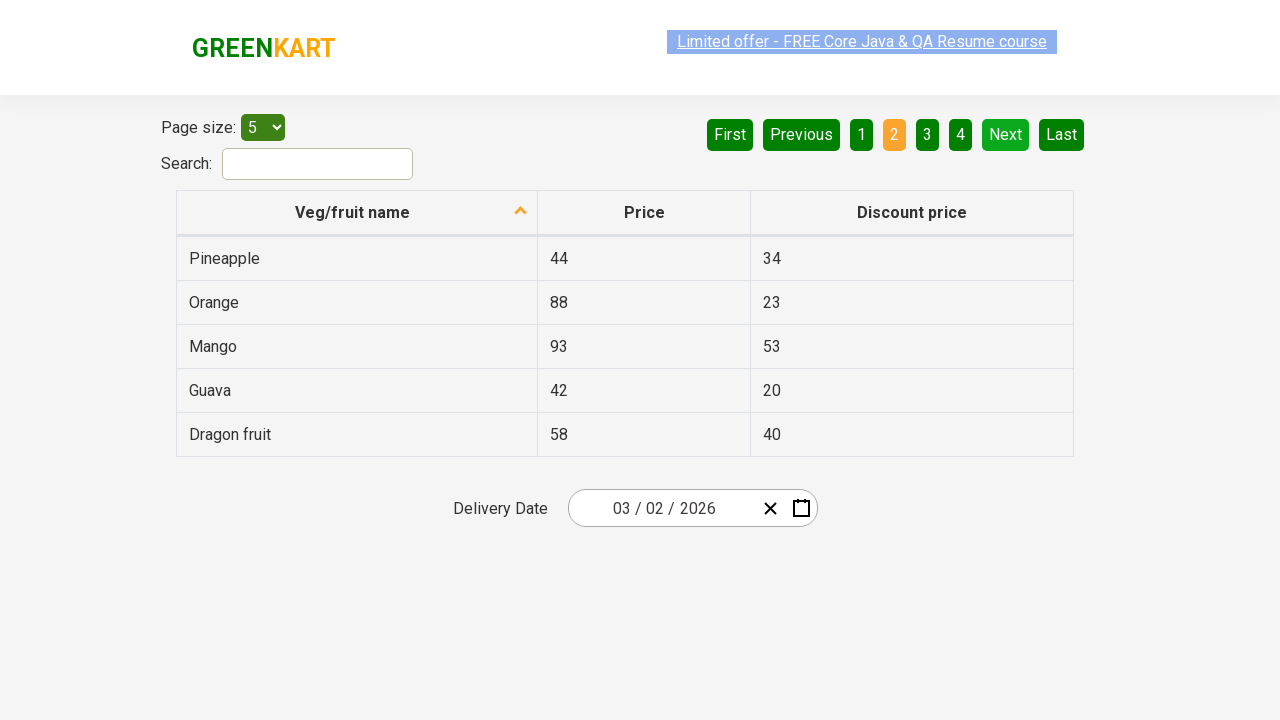

Checked current page - found 5 vegetable entries
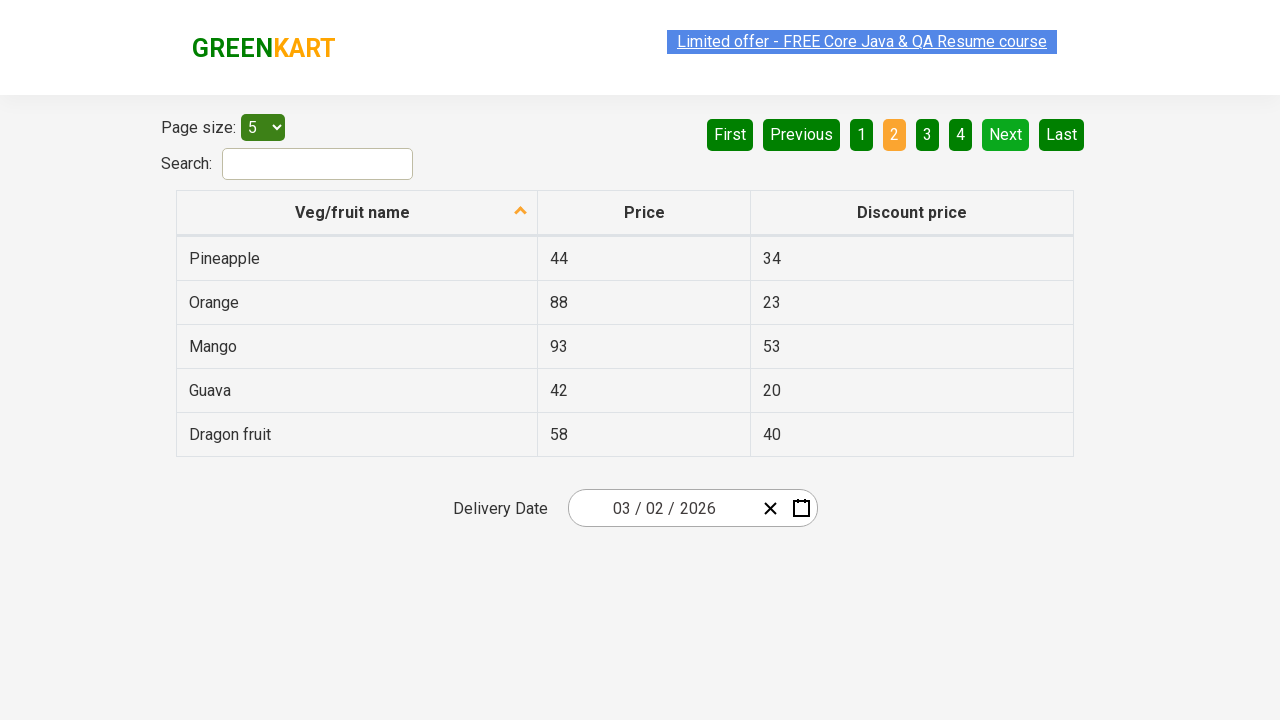

Found Pineapple in table at row 1
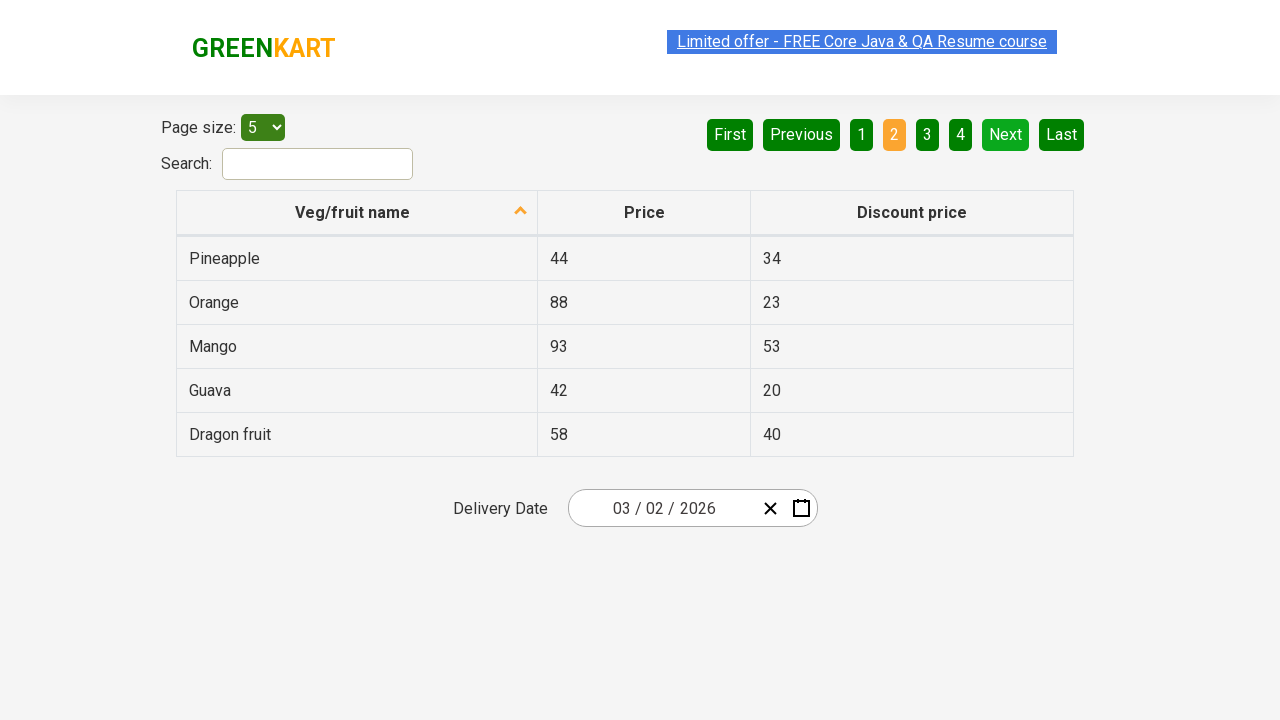

Verified that Pineapple was successfully found in the offers table
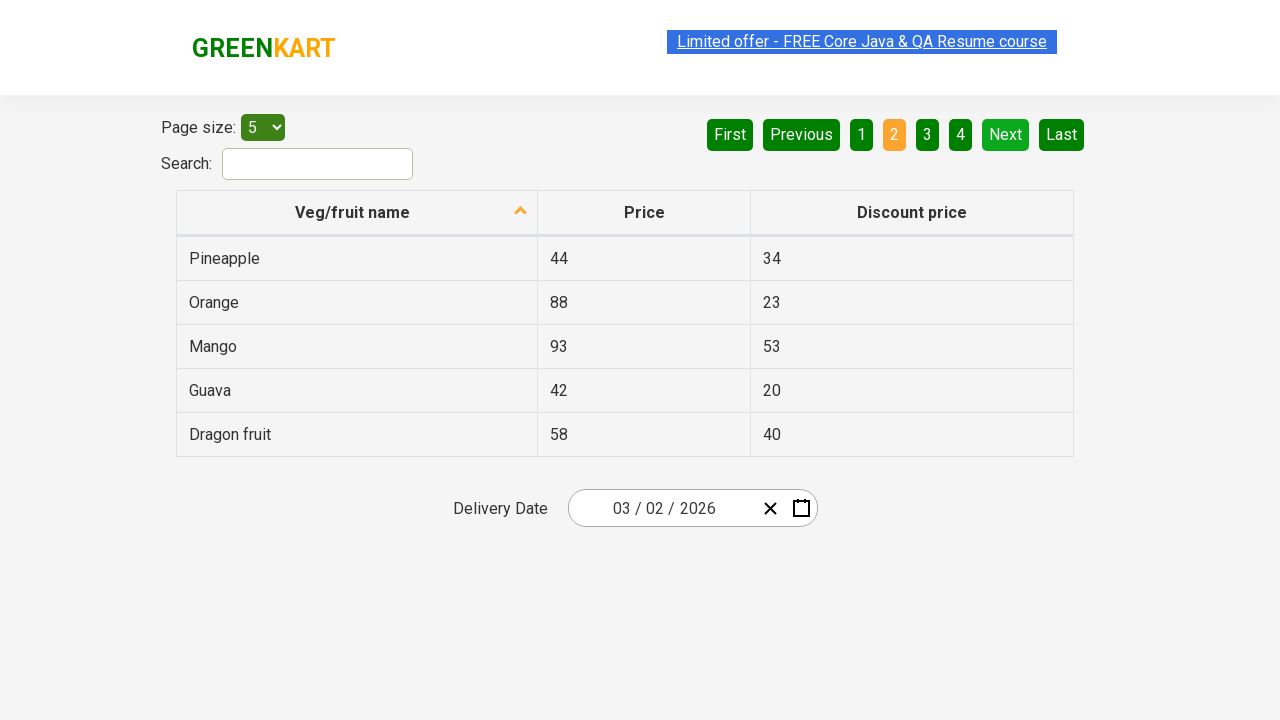

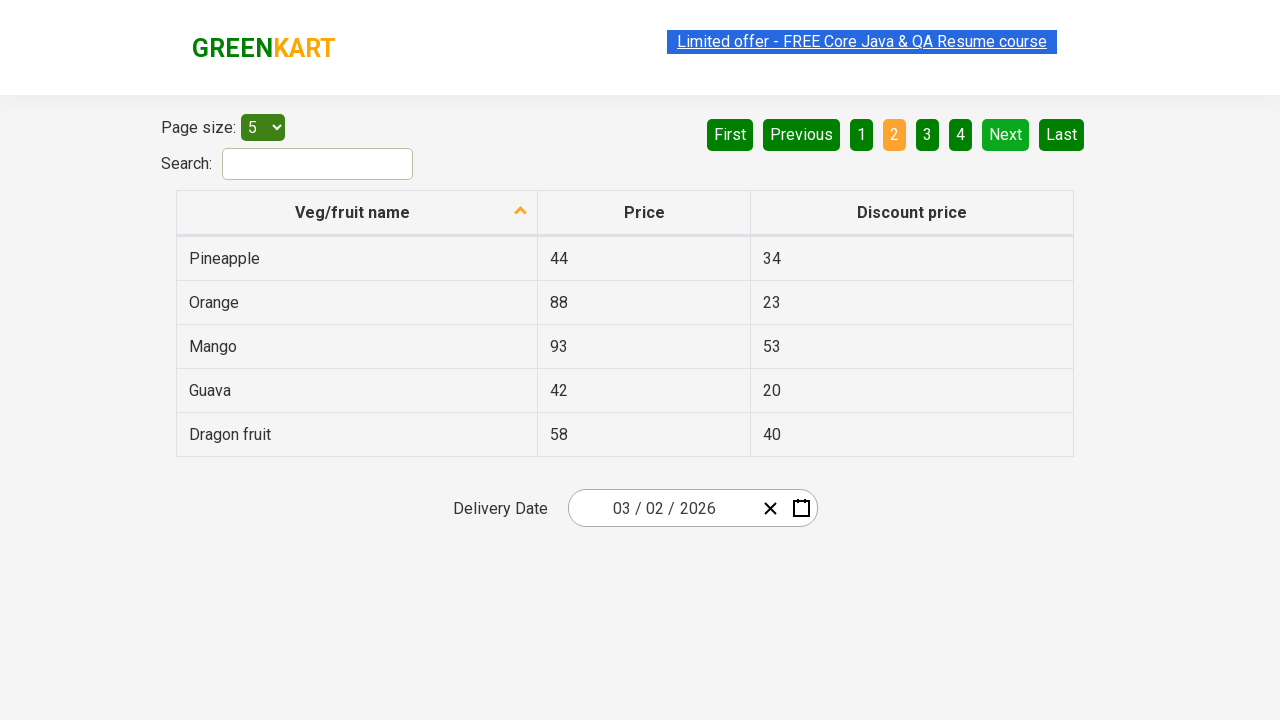